Tests Context Menu by right-clicking on the designated area and accepting the alert

Starting URL: https://the-internet.herokuapp.com/

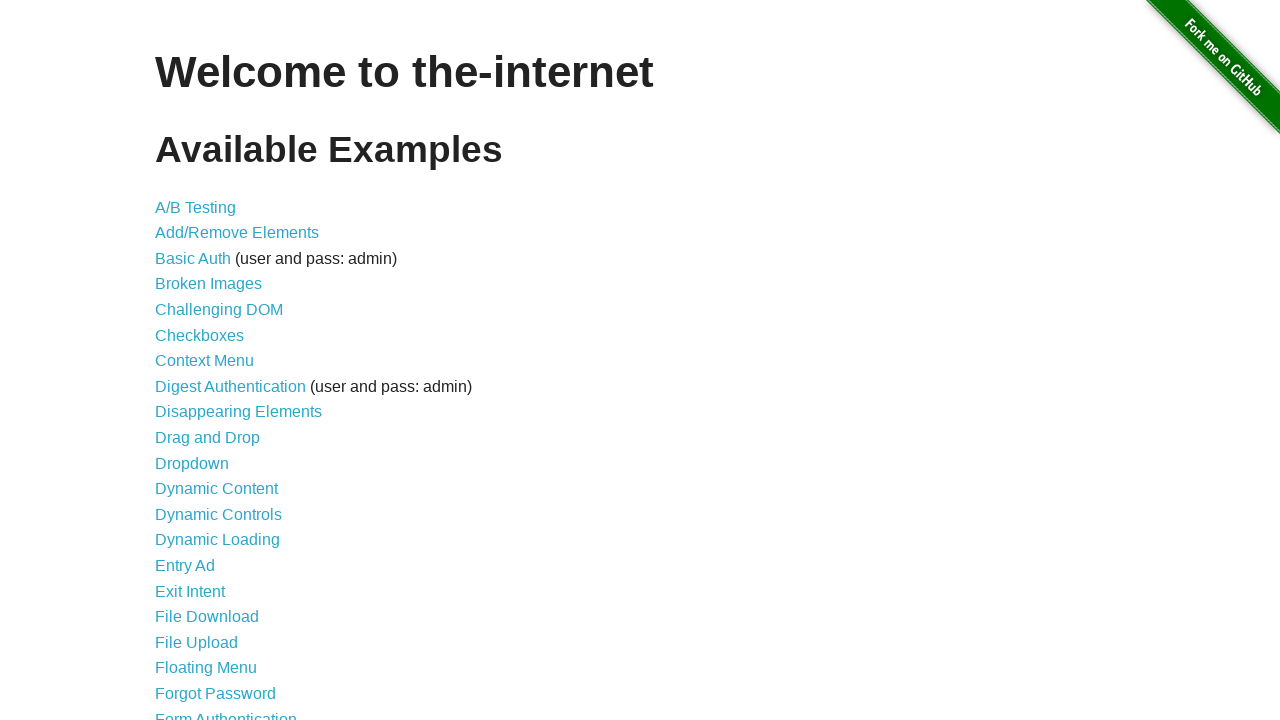

Clicked on Context Menu link at (204, 361) on text=Context Menu
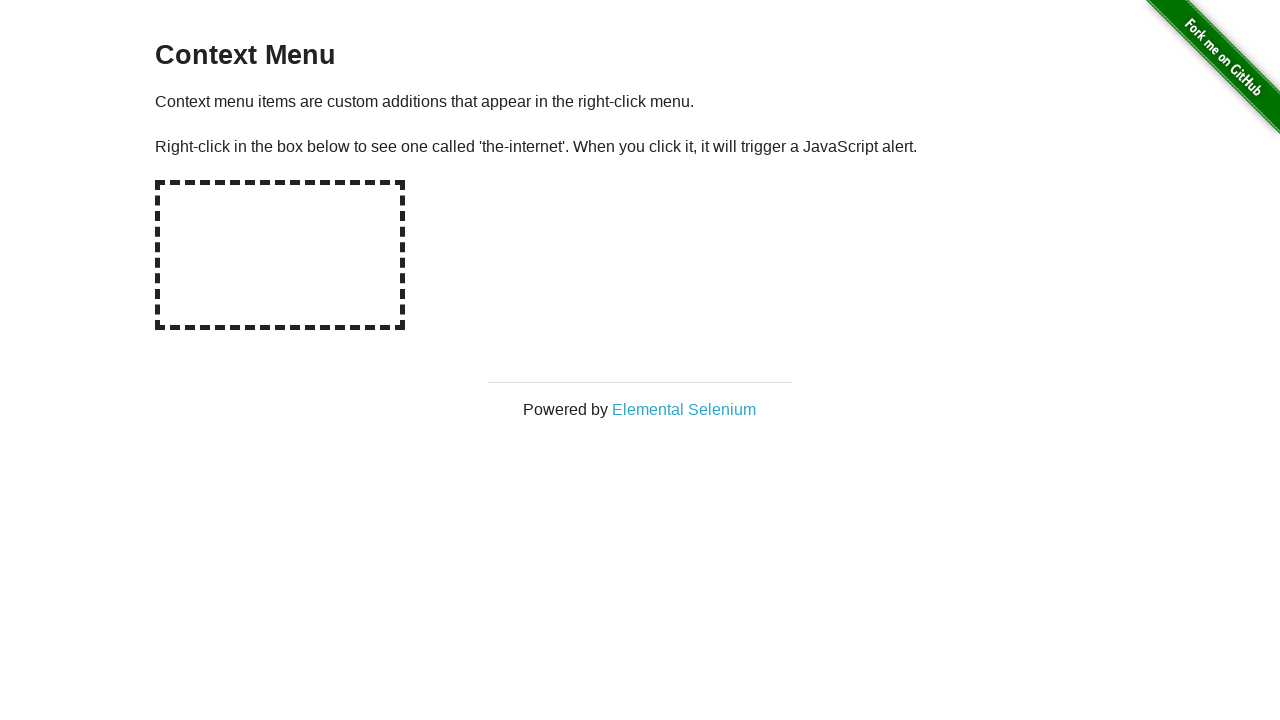

Hot-spot element loaded
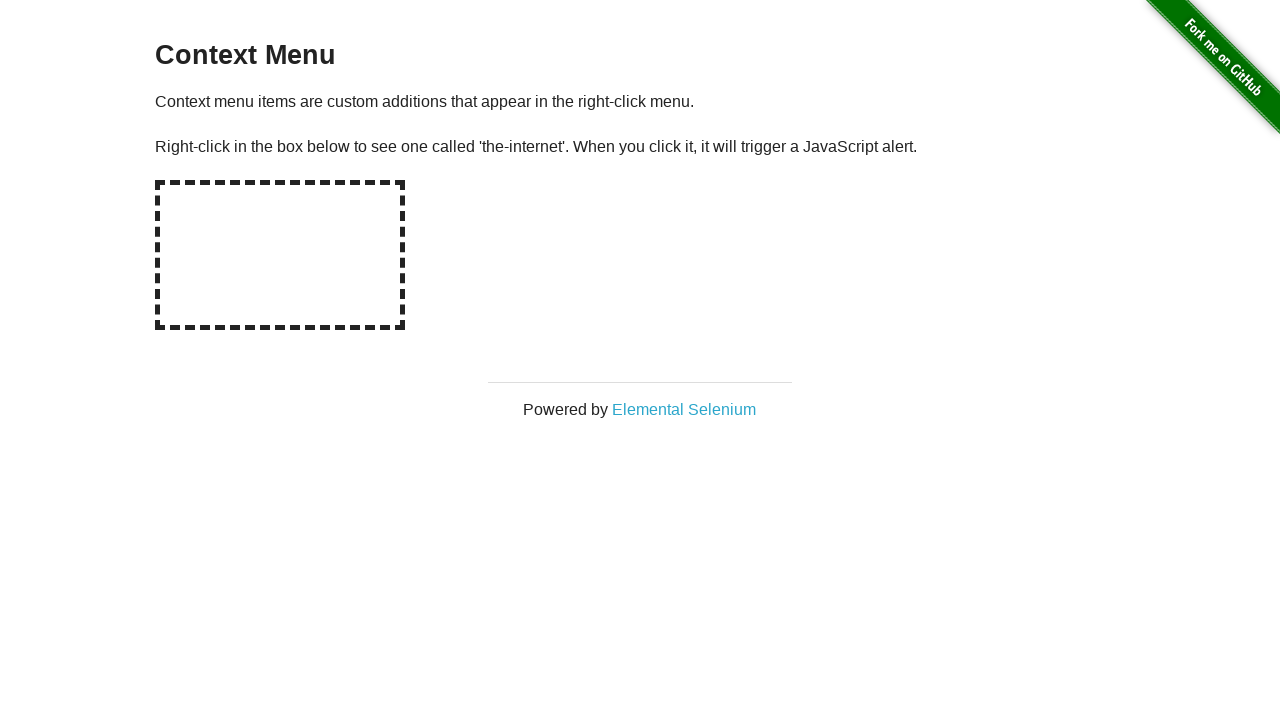

Right-clicked on hot-spot area at (280, 255) on #hot-spot
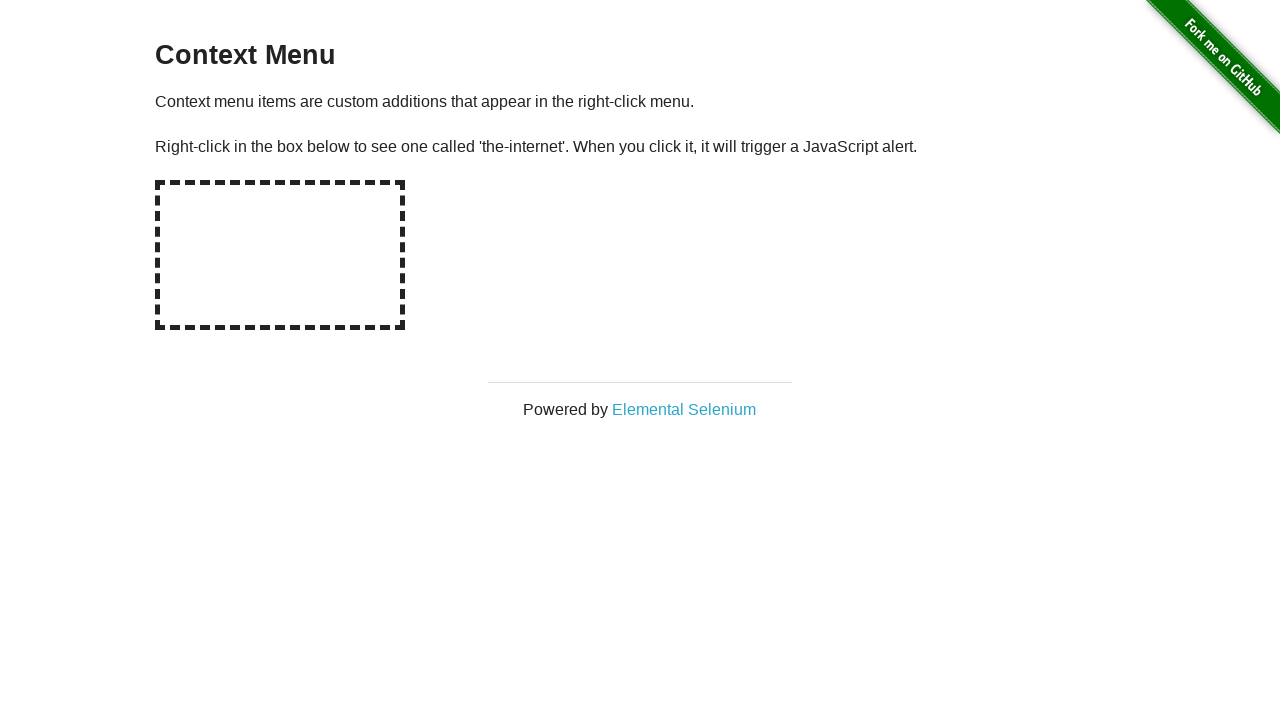

Set up dialog handler to accept alerts
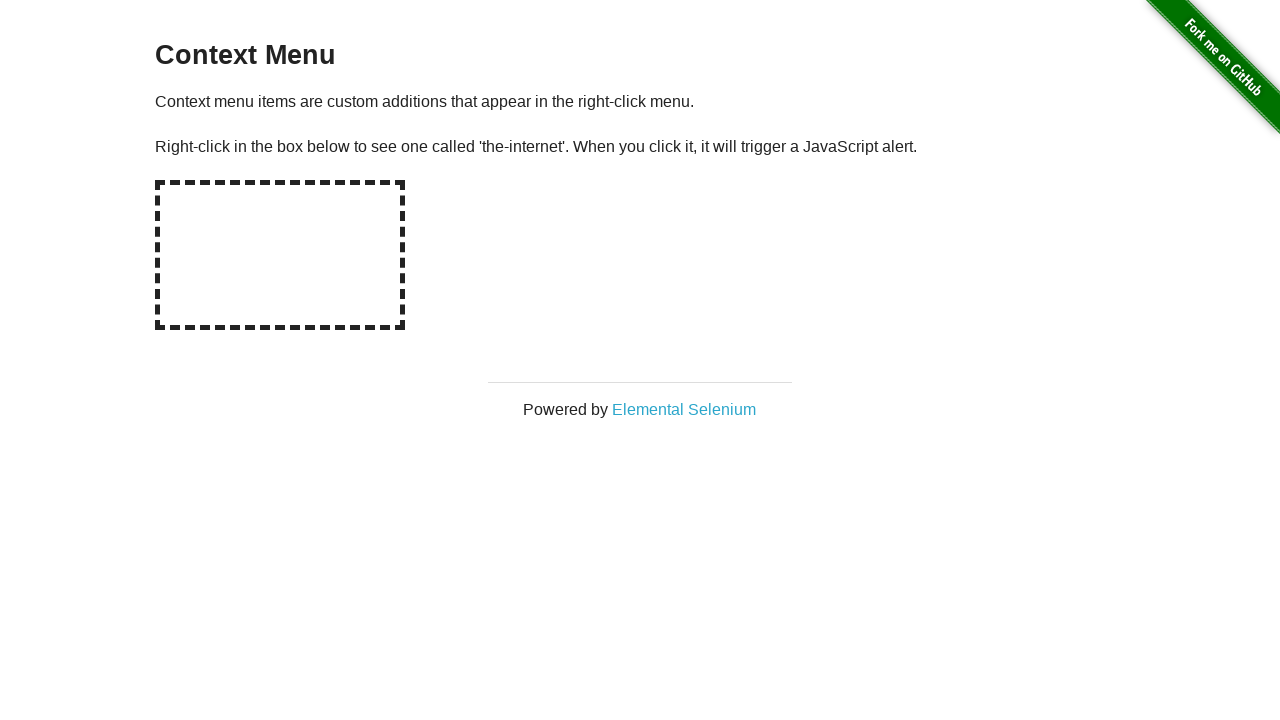

Navigated back
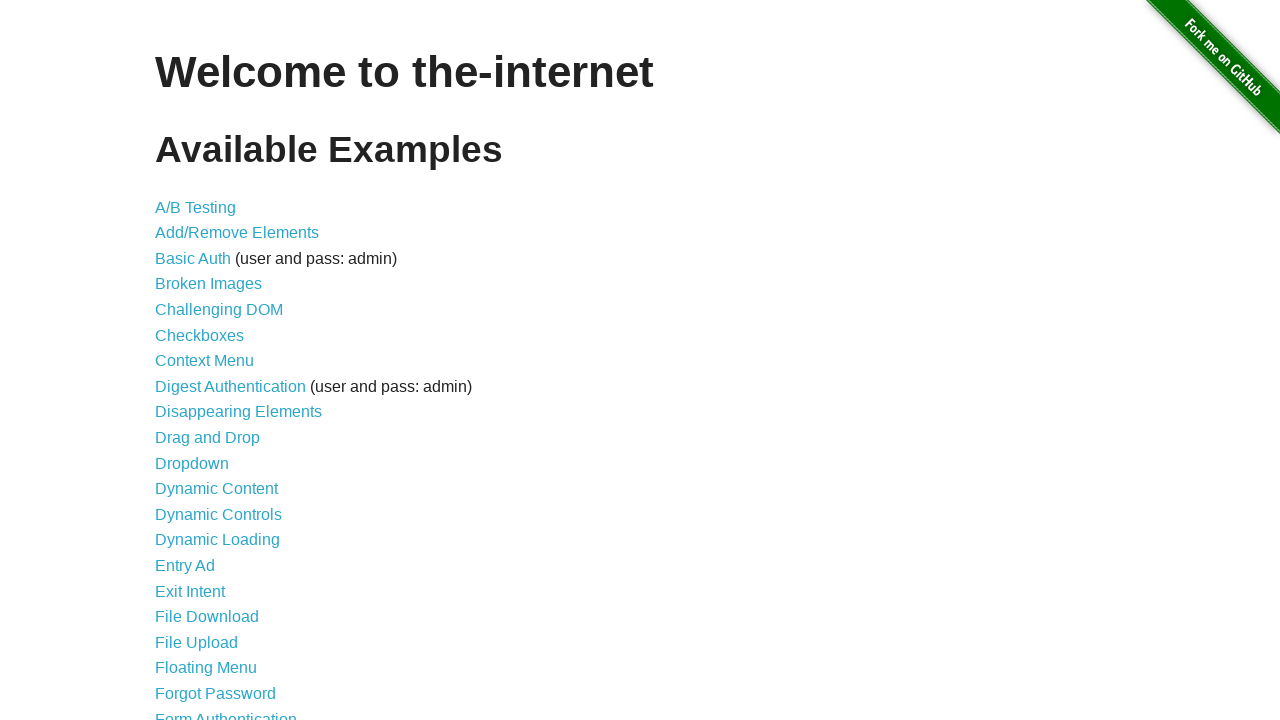

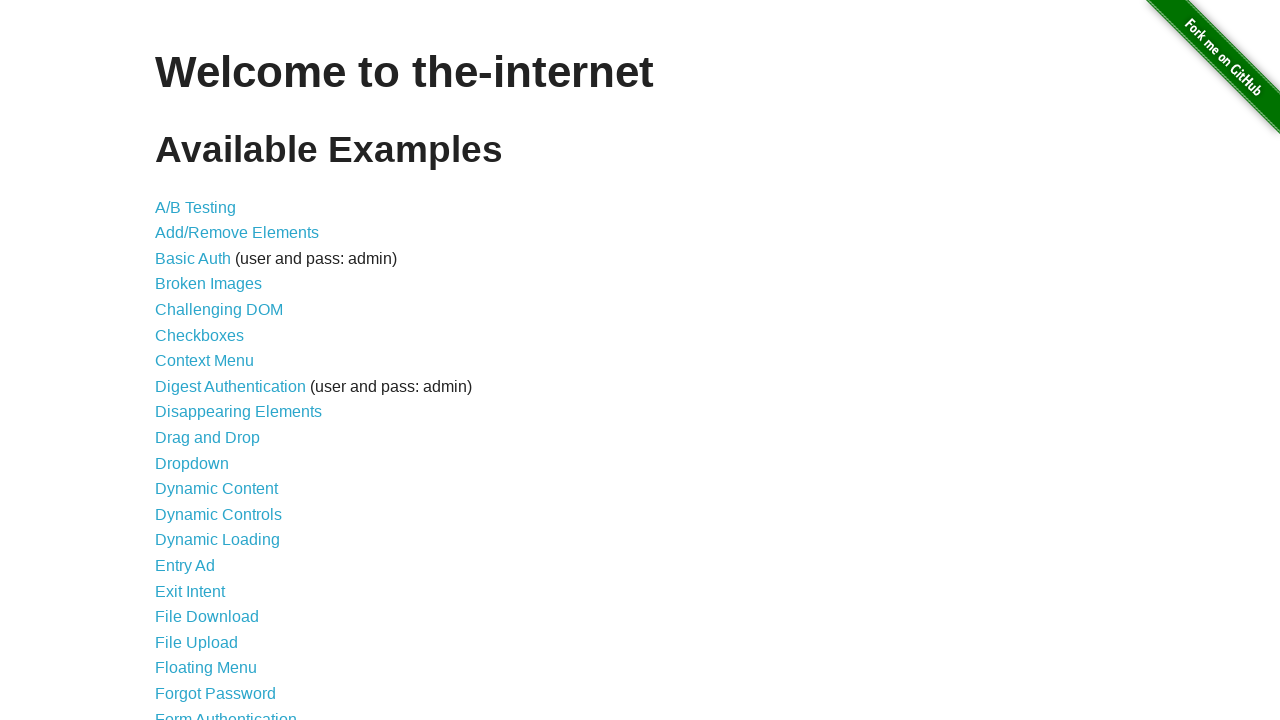